Tests checkbox interaction on a webpage by checking the current state of a "remember" checkbox and toggling its selection state.

Starting URL: https://mail.rediff.com/cgi-bin/login.cgi

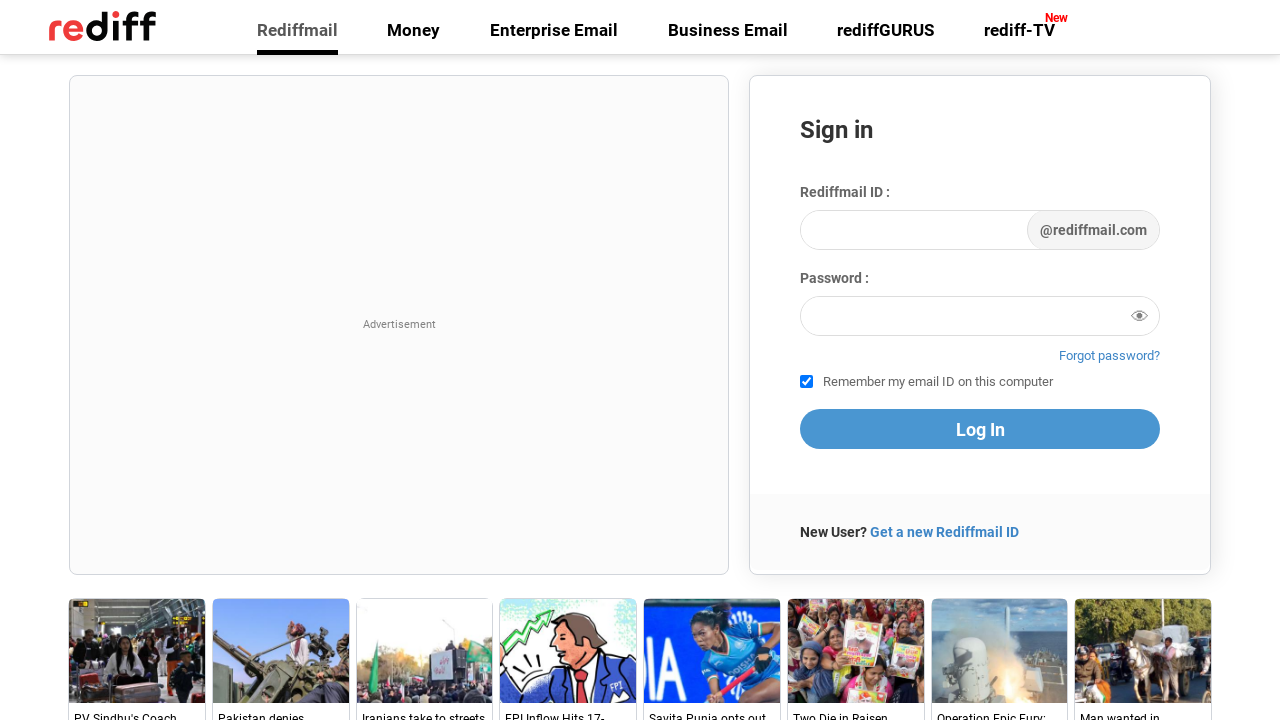

Navigated to Rediff Mail login page
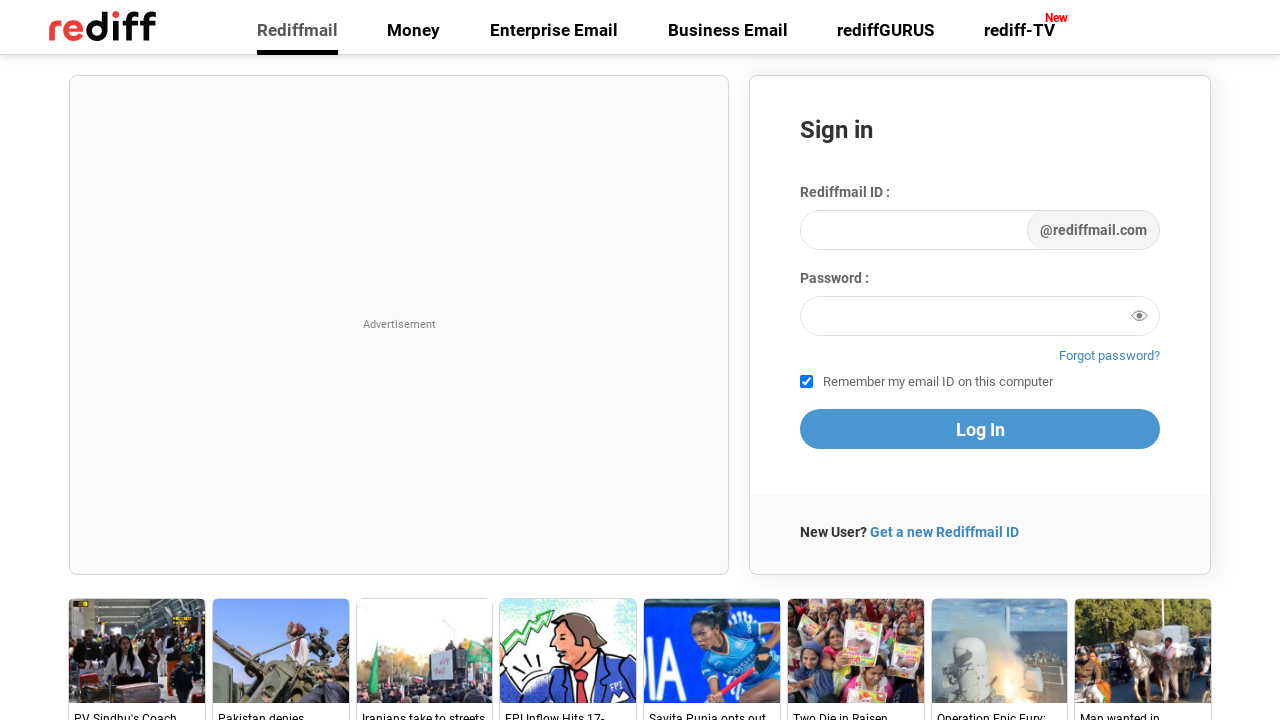

Located the remember checkbox element
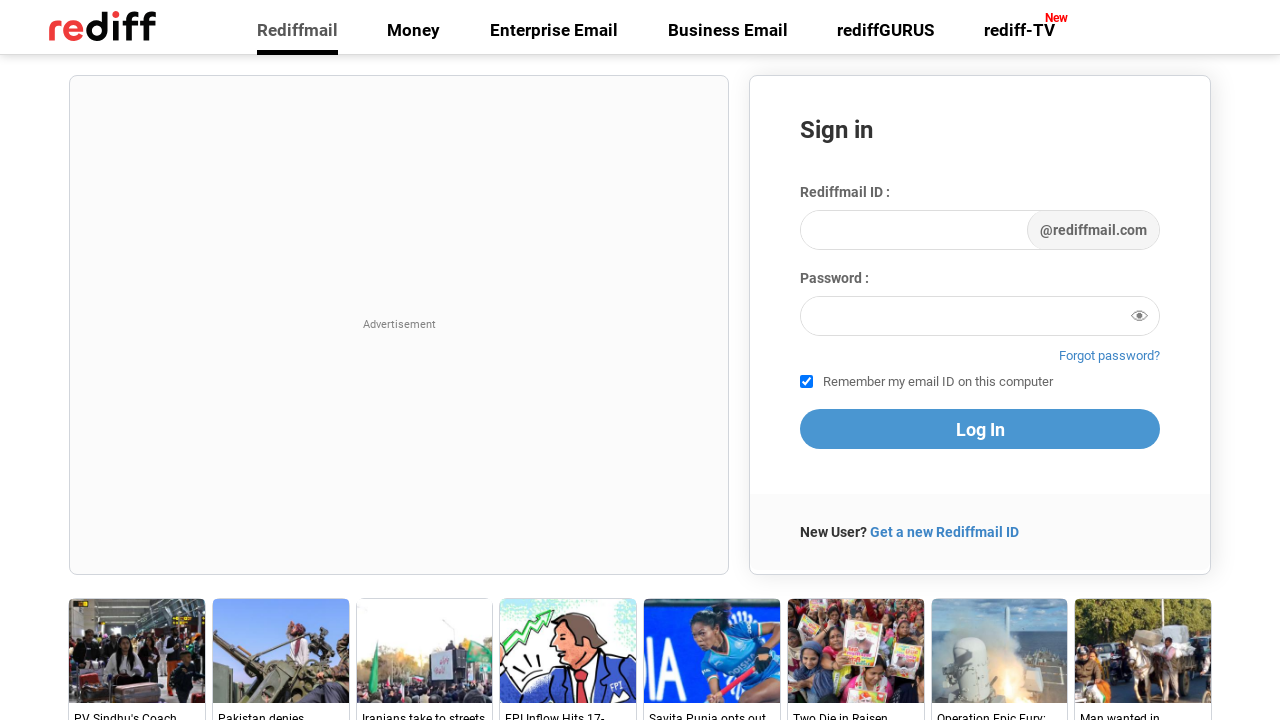

Checked current state of remember checkbox: checked
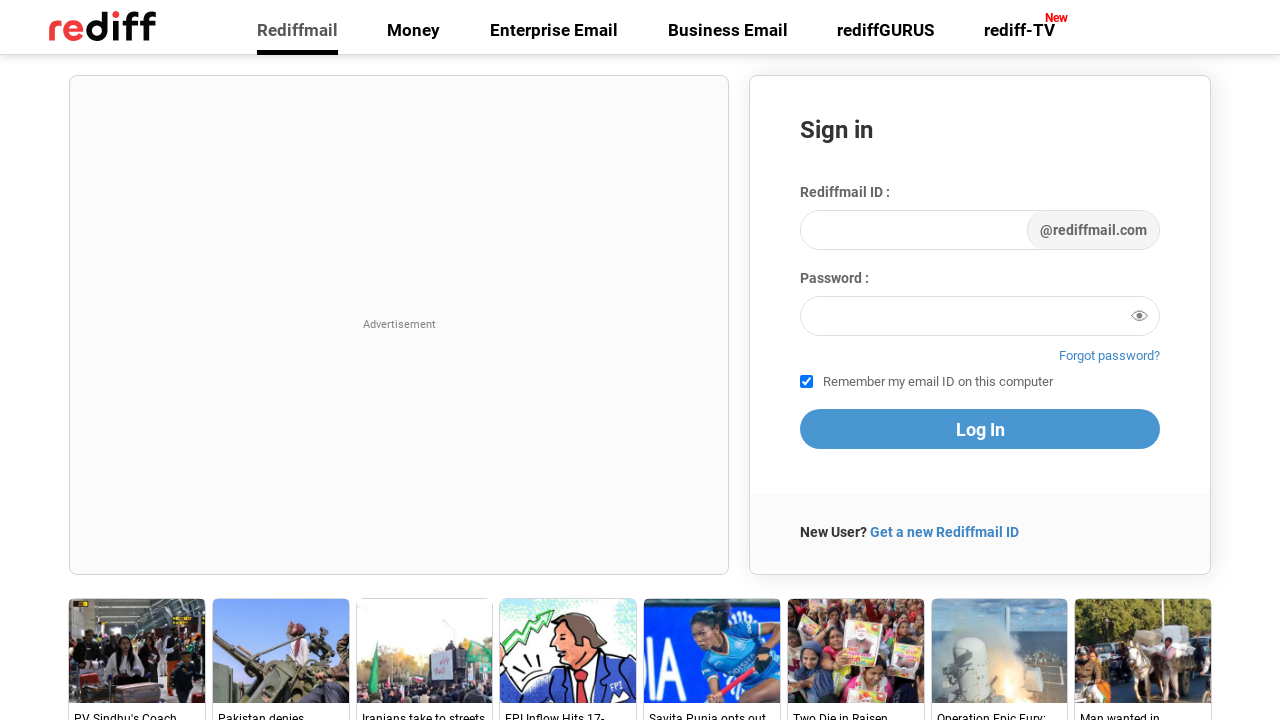

Clicked remember checkbox to deselect it at (806, 382) on input[name='remember']
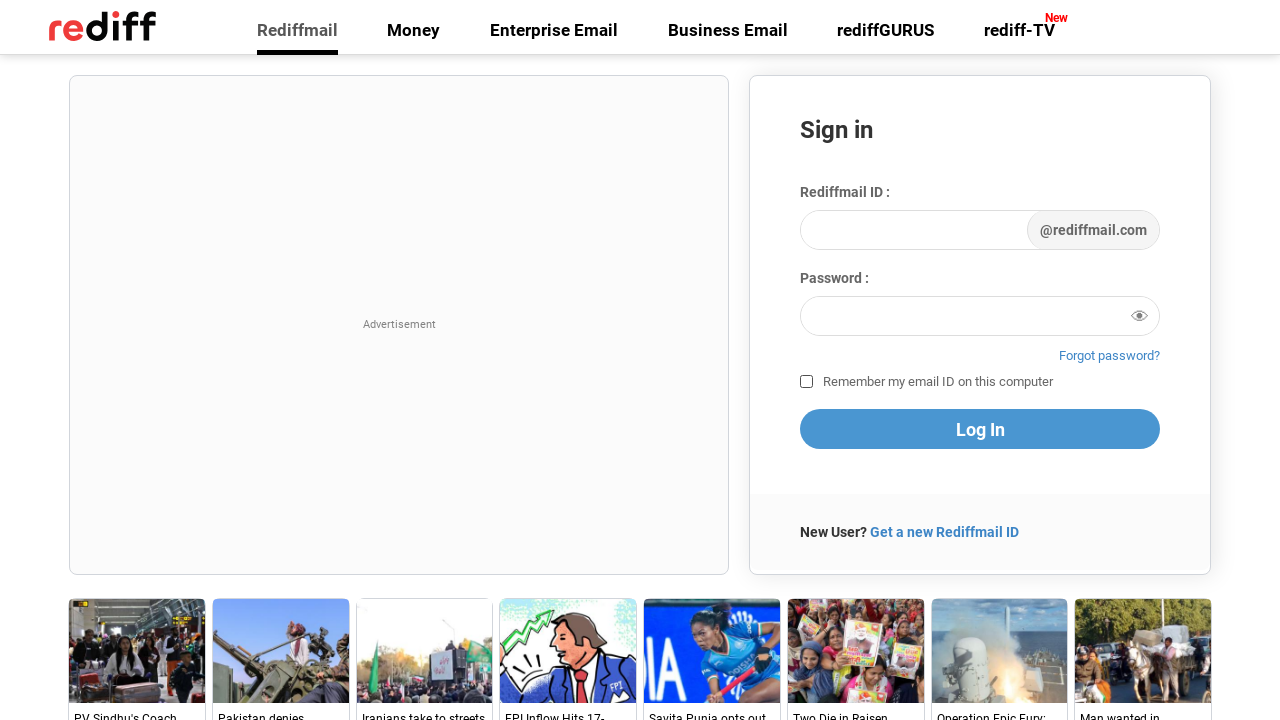

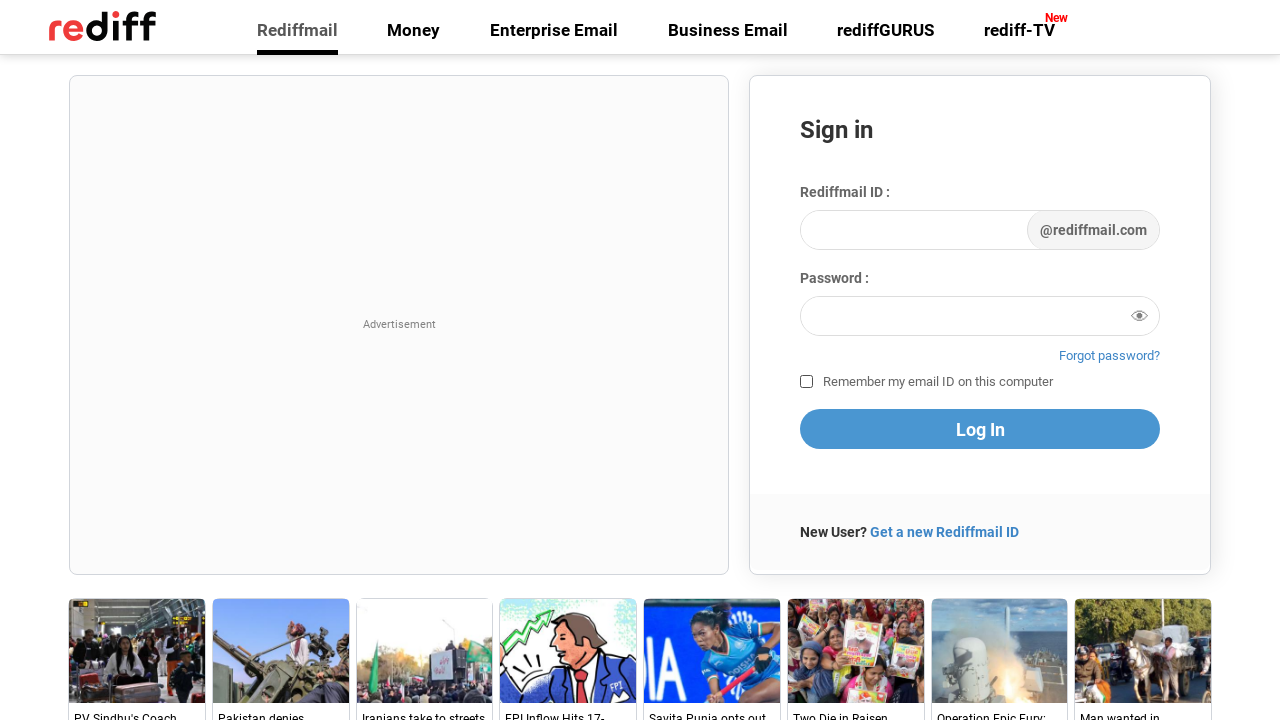